Tracks a shipment on MSC website by entering a tracking number and retrieving tracking information

Starting URL: https://www.msc.com/en/track-a-shipment

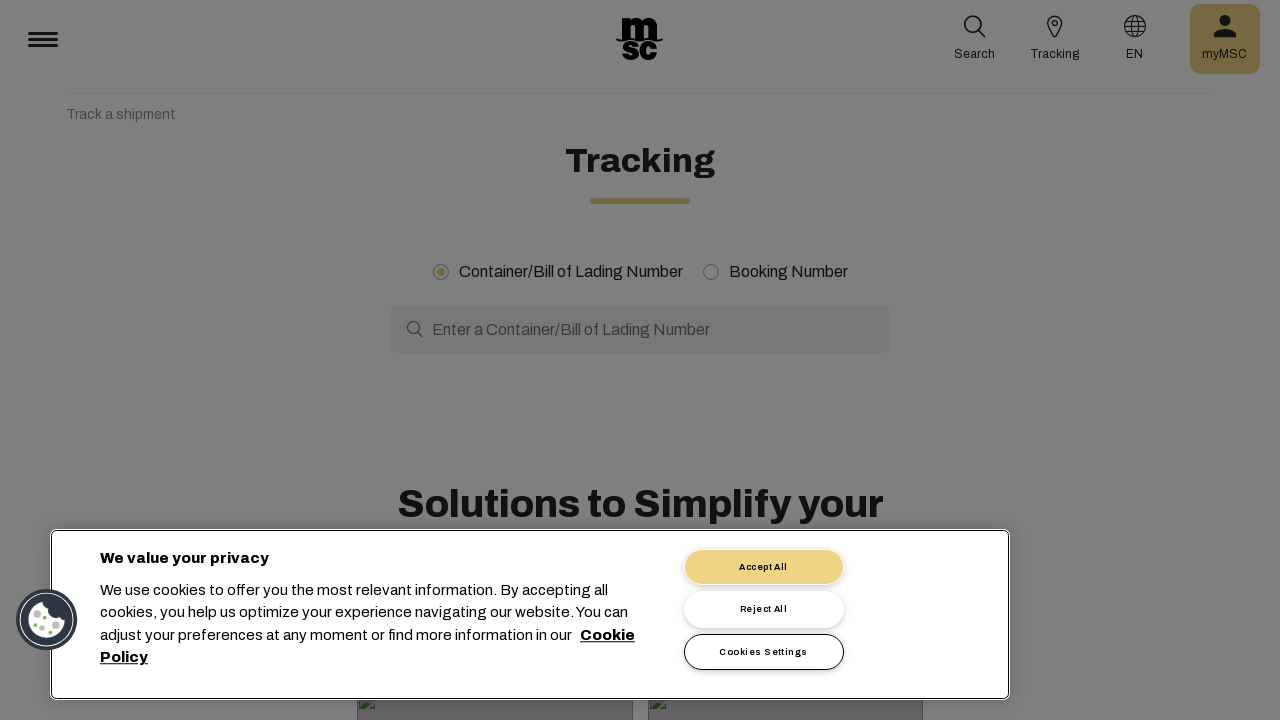

Tracking number input field loaded
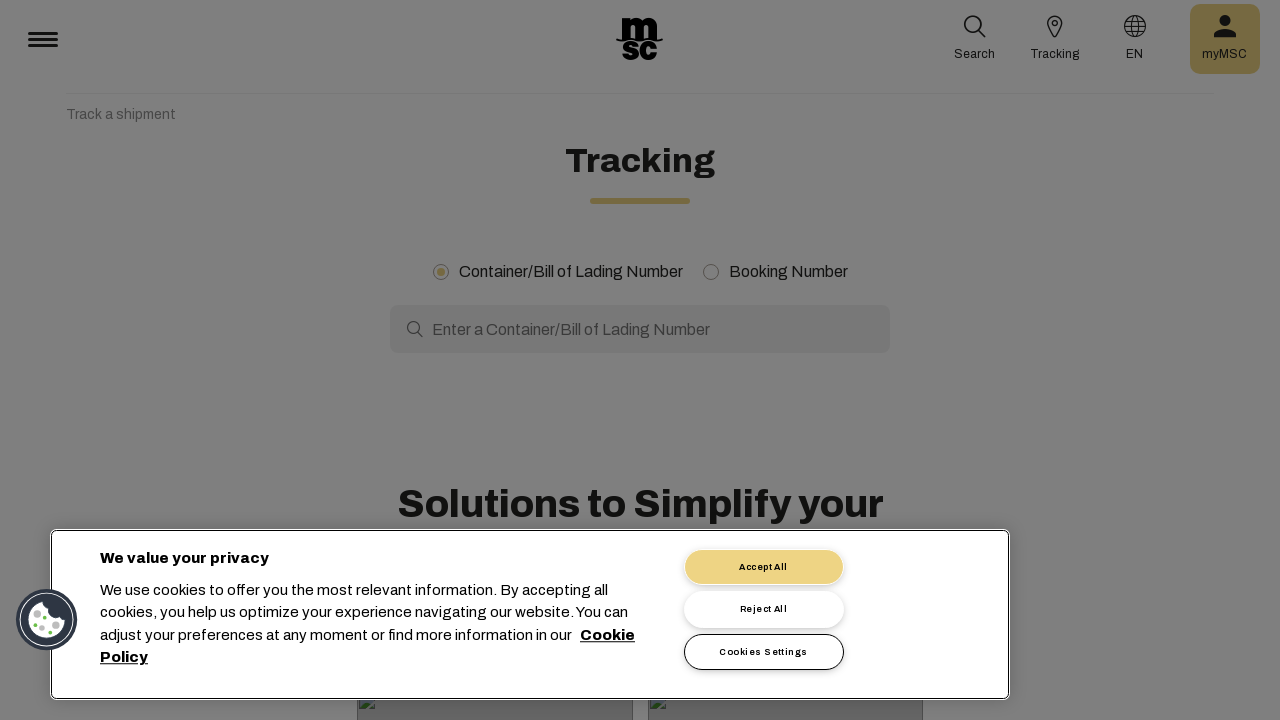

Typed character 'M' into tracking number field on [id="trackingNumber"]
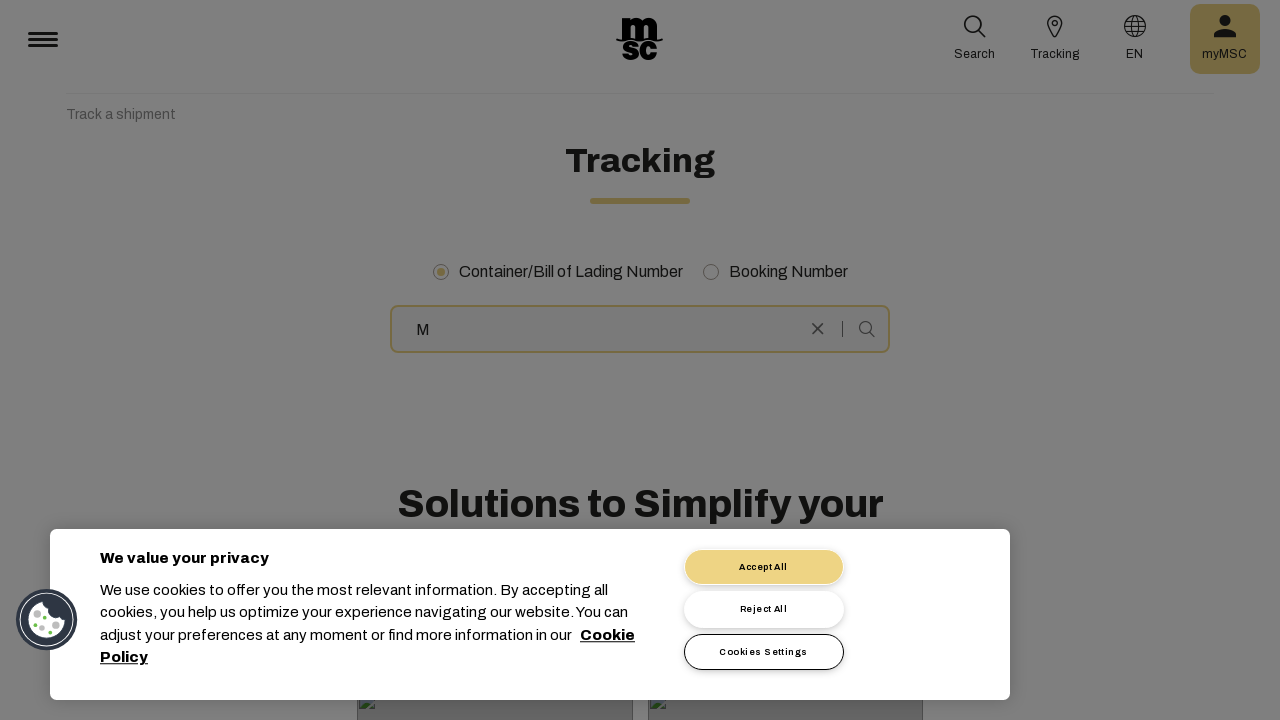

Waited 20ms before typing next character
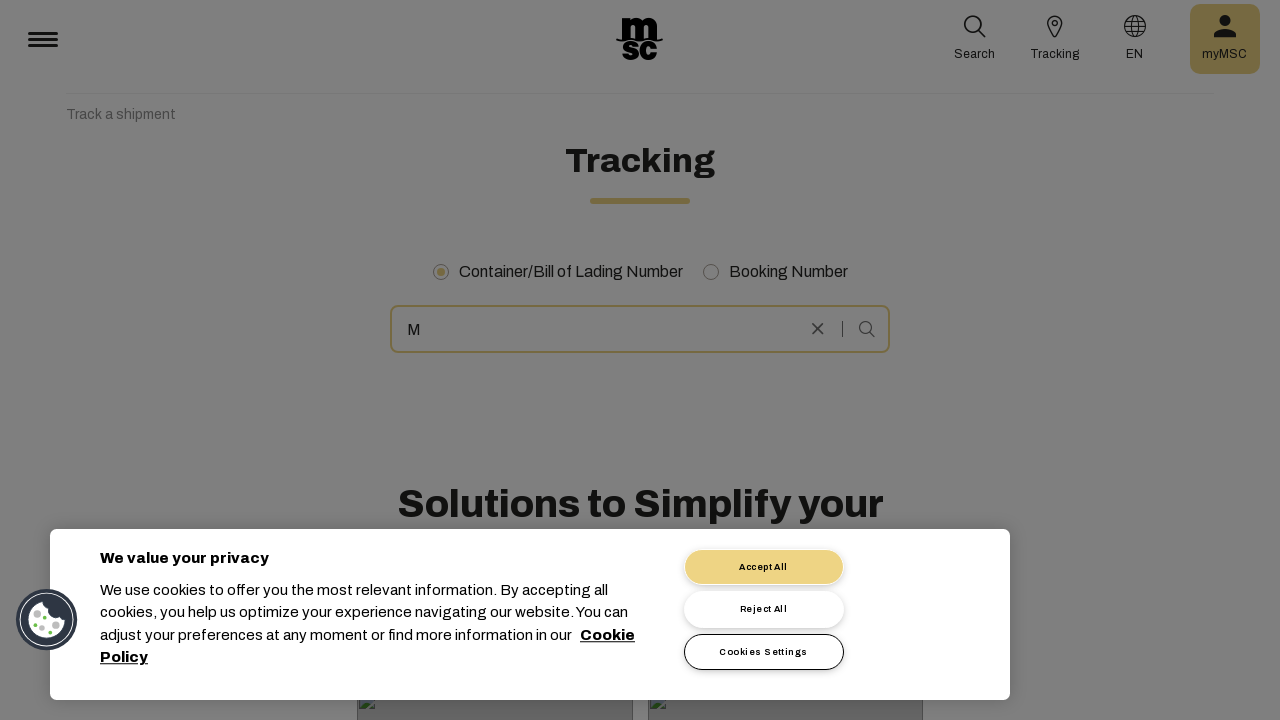

Typed character 'E' into tracking number field on [id="trackingNumber"]
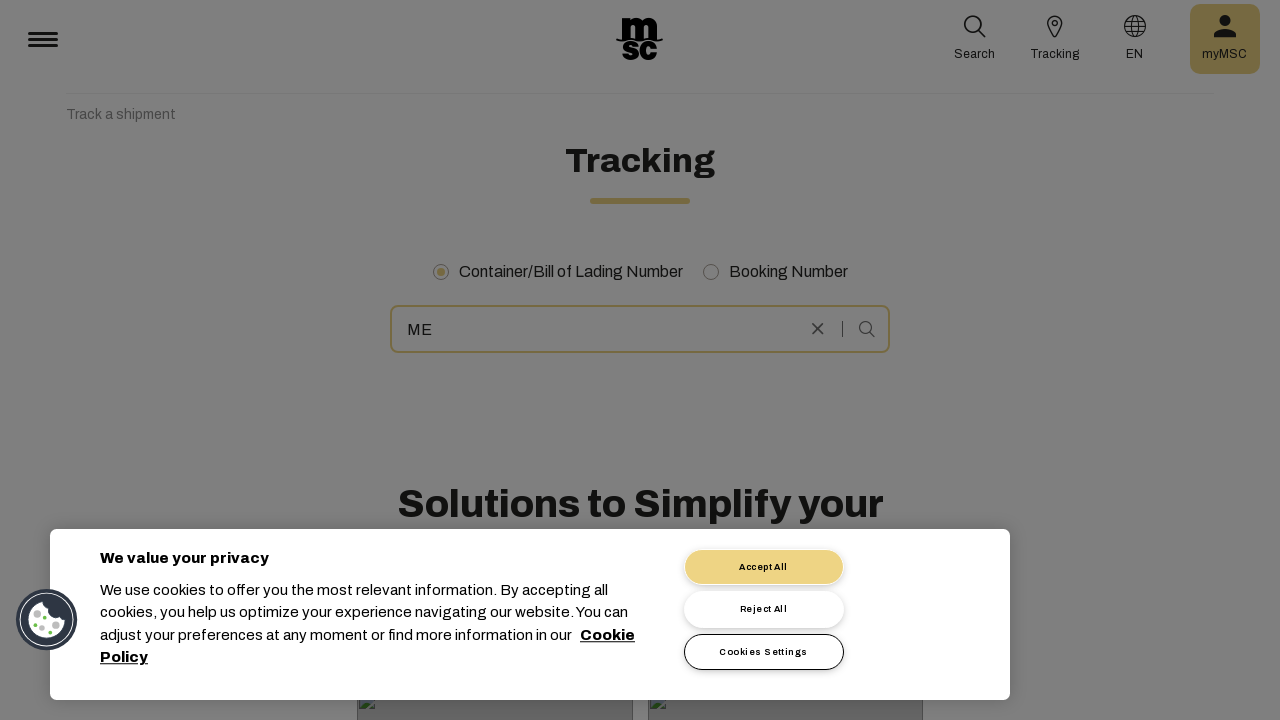

Waited 20ms before typing next character
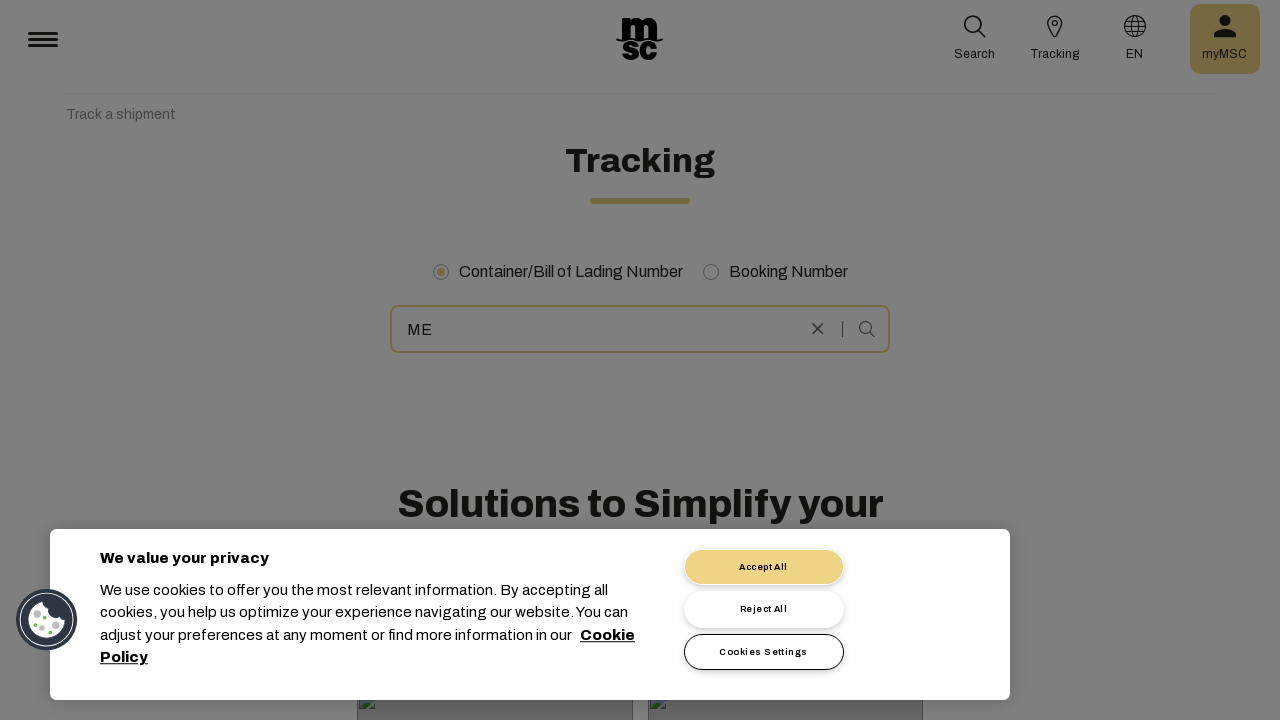

Typed character 'D' into tracking number field on [id="trackingNumber"]
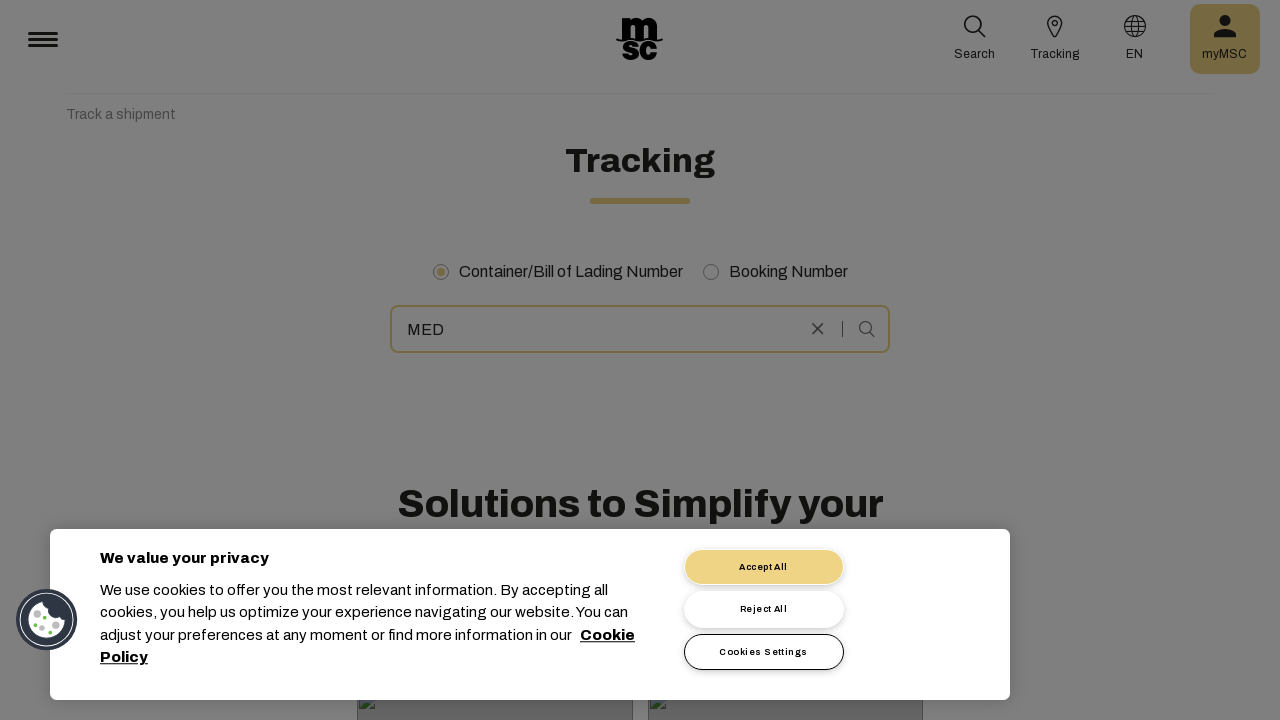

Waited 20ms before typing next character
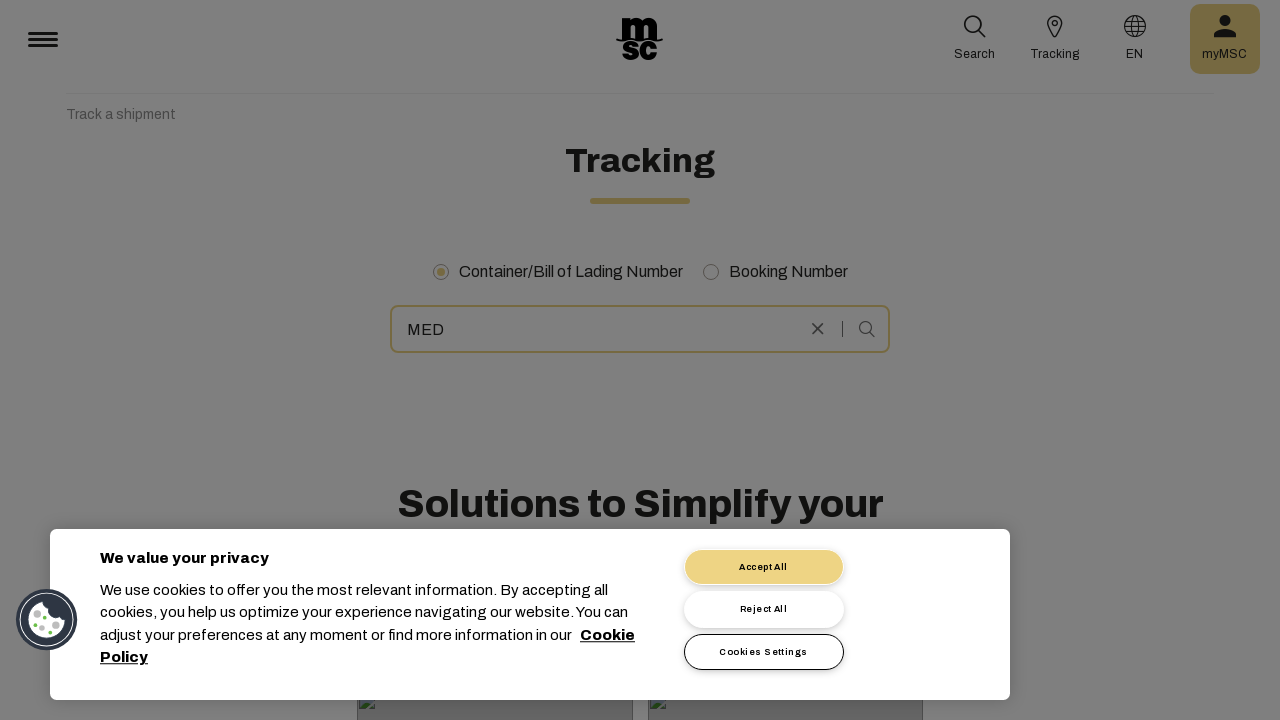

Typed character 'U' into tracking number field on [id="trackingNumber"]
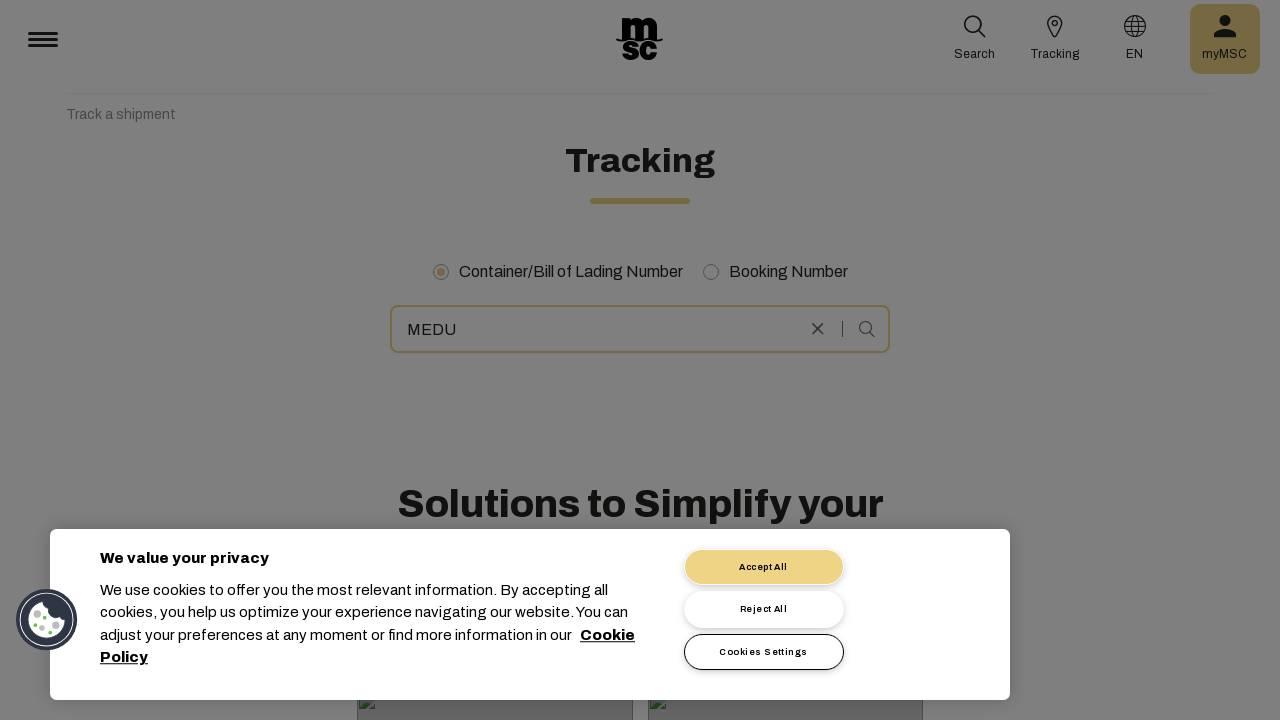

Waited 20ms before typing next character
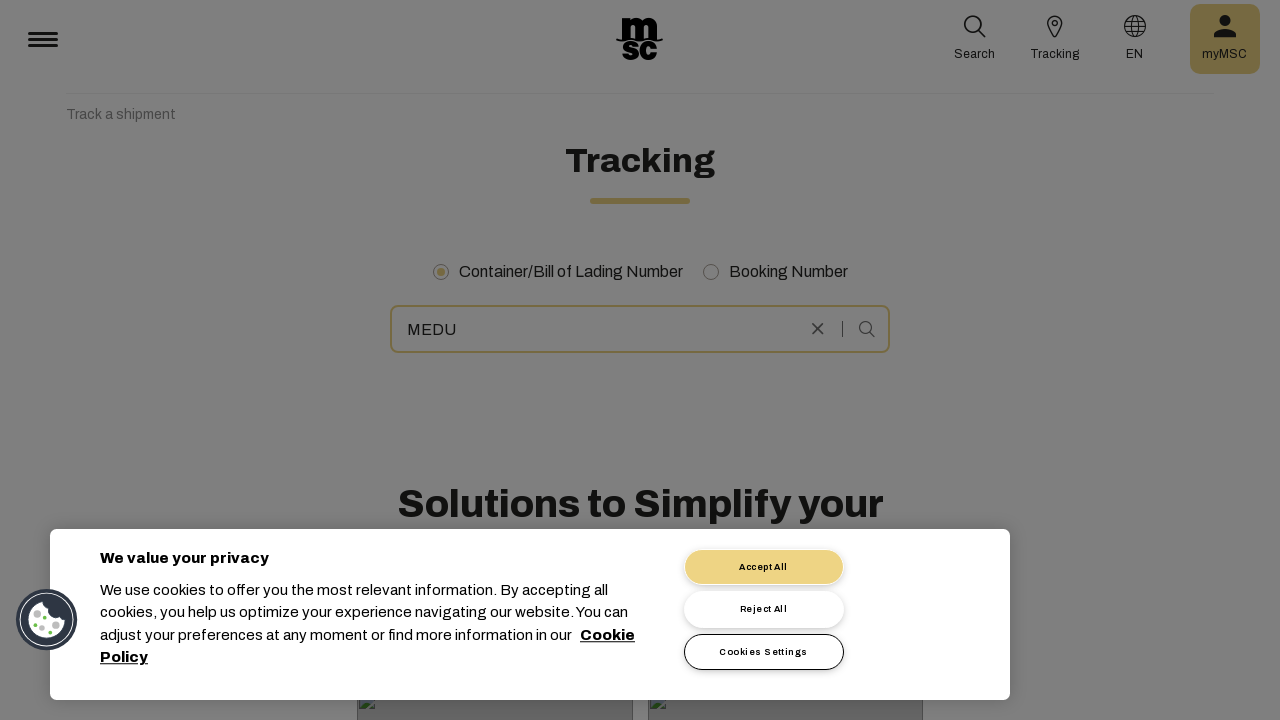

Typed character '1' into tracking number field on [id="trackingNumber"]
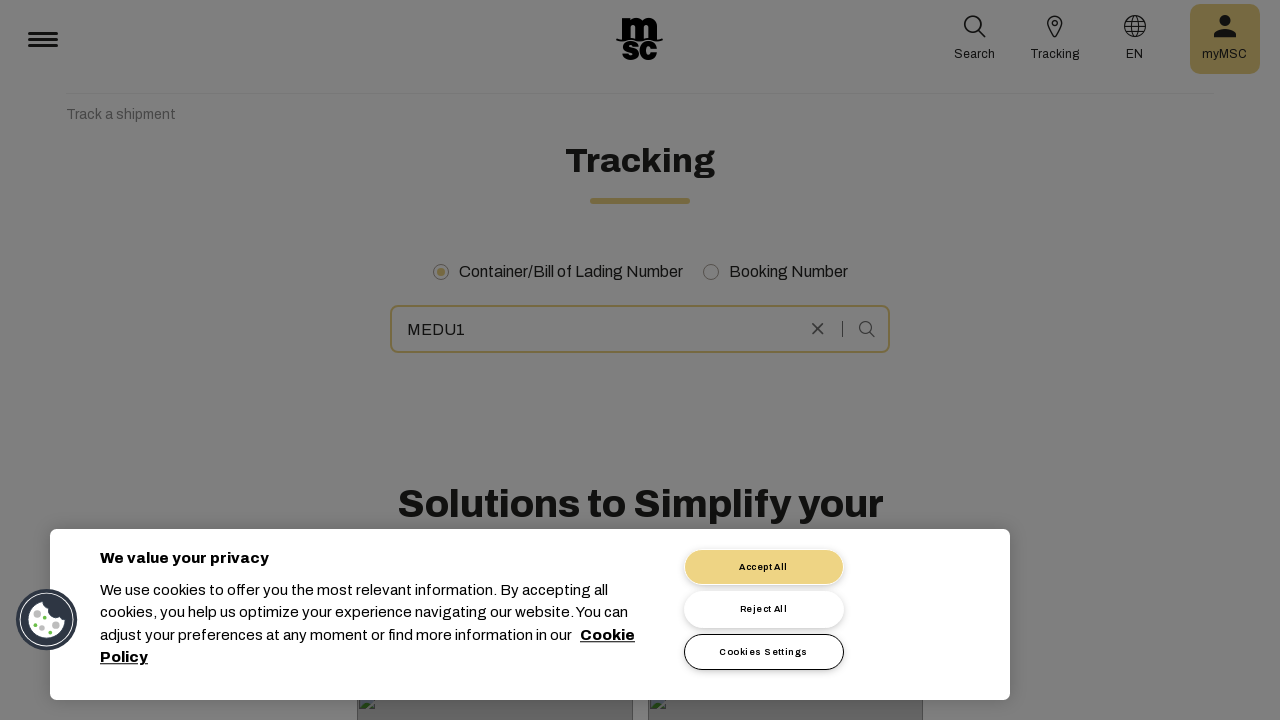

Waited 20ms before typing next character
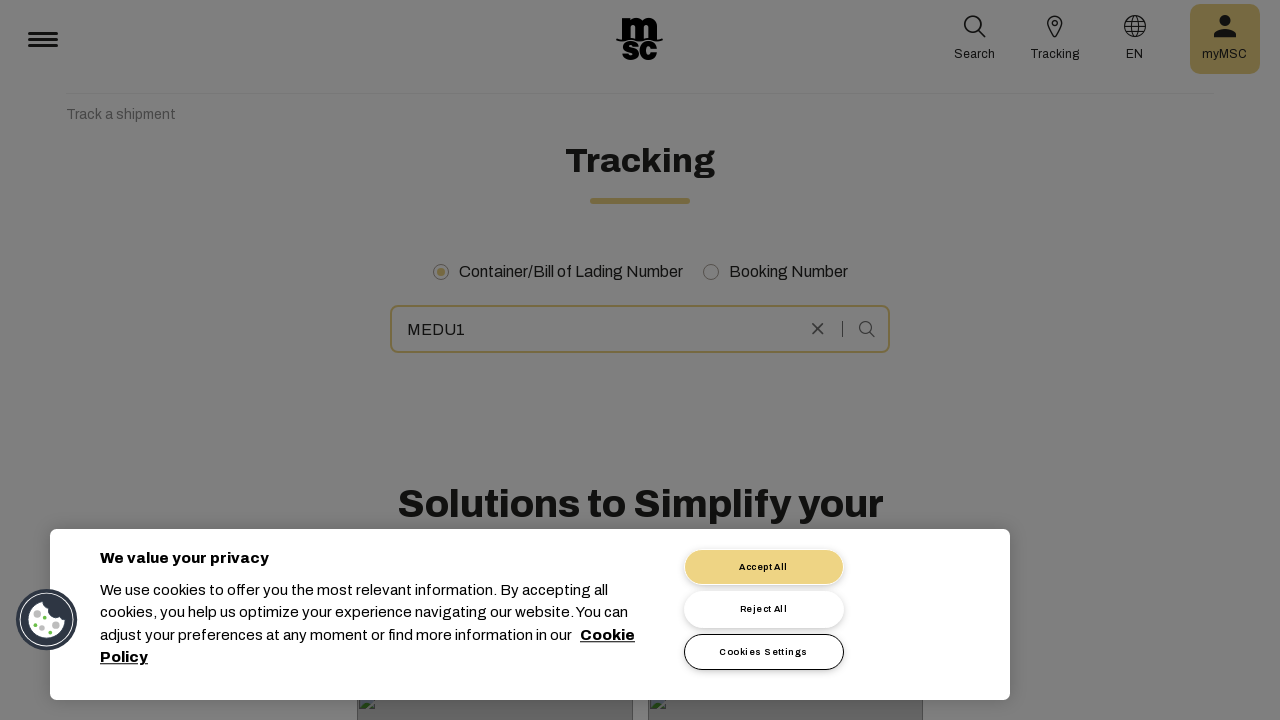

Typed character '2' into tracking number field on [id="trackingNumber"]
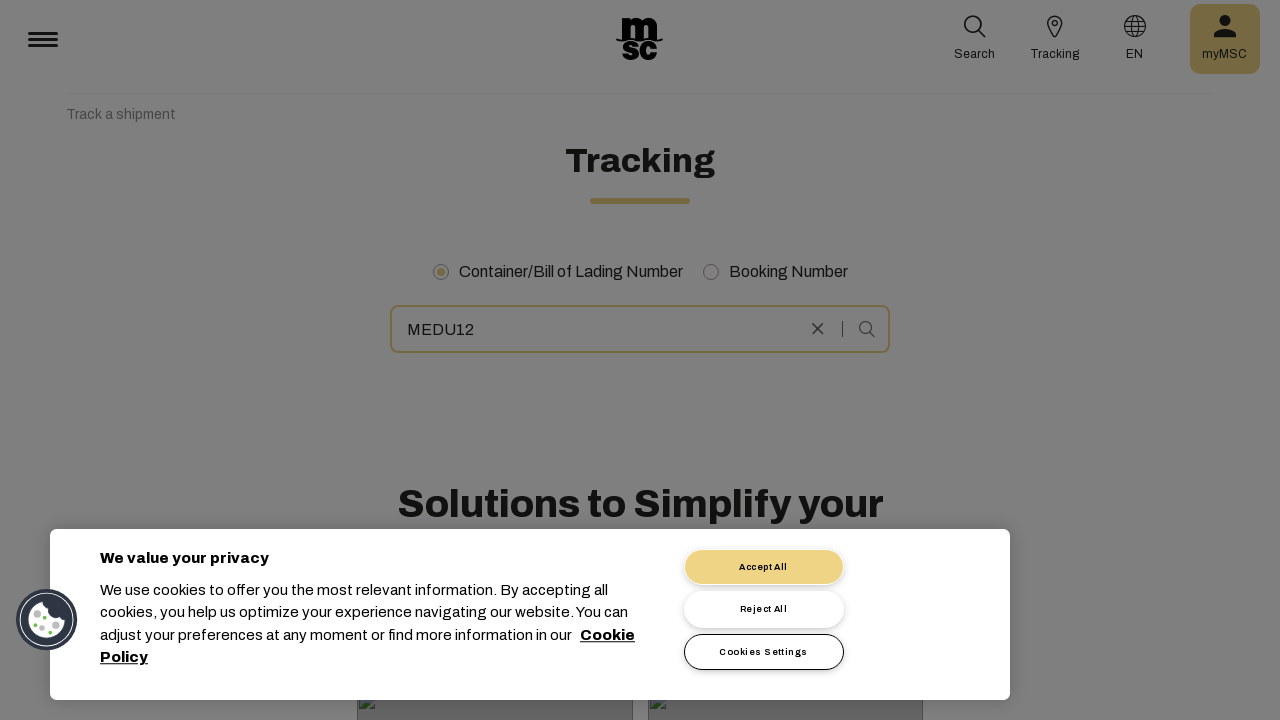

Waited 20ms before typing next character
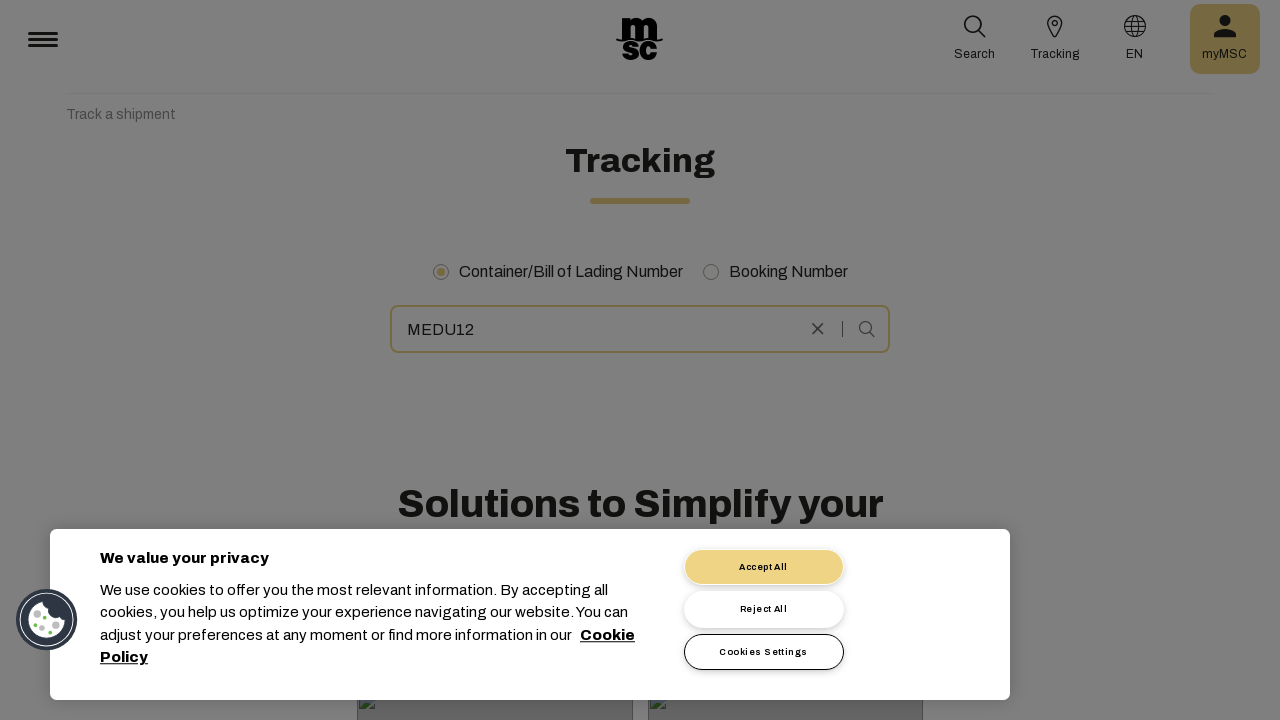

Typed character '3' into tracking number field on [id="trackingNumber"]
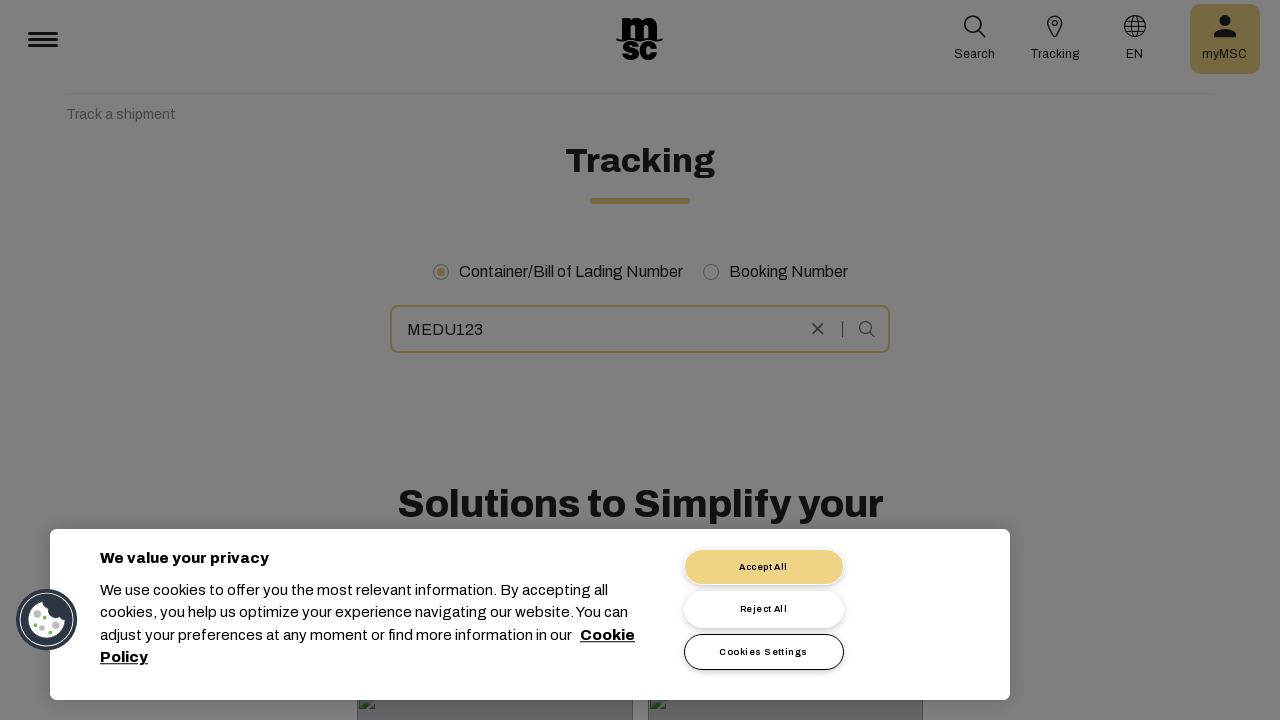

Waited 20ms before typing next character
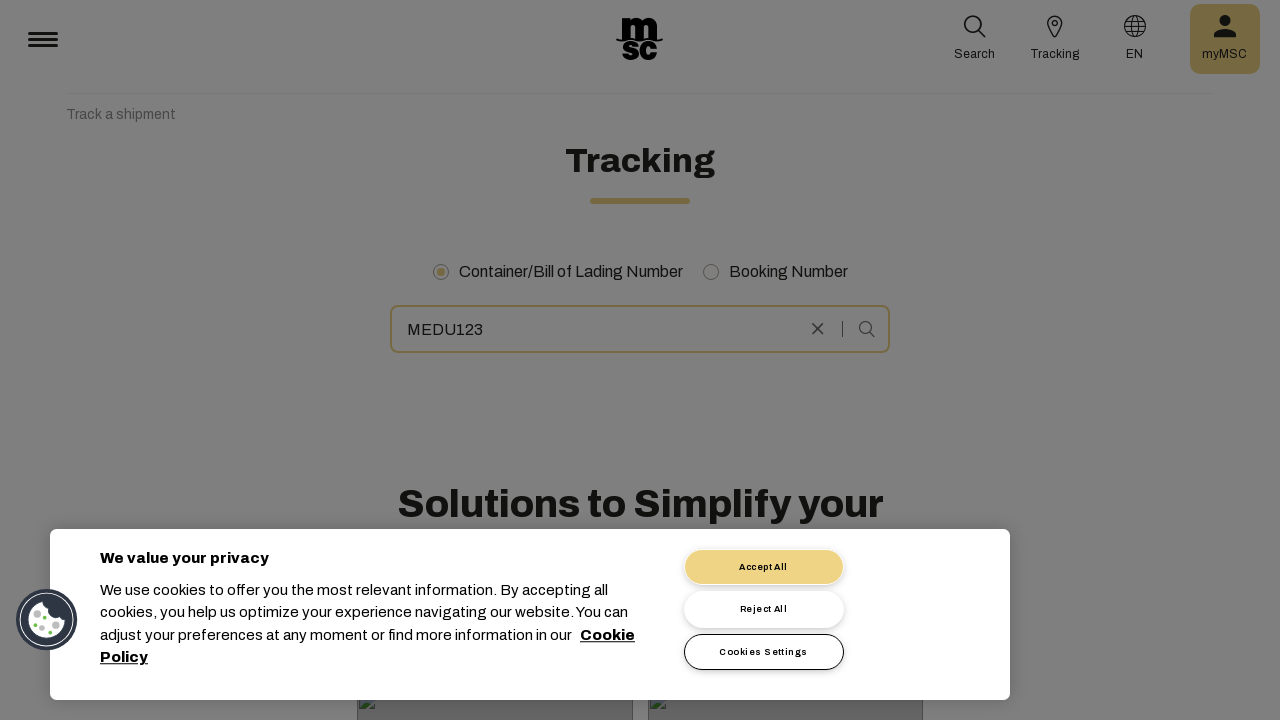

Typed character '4' into tracking number field on [id="trackingNumber"]
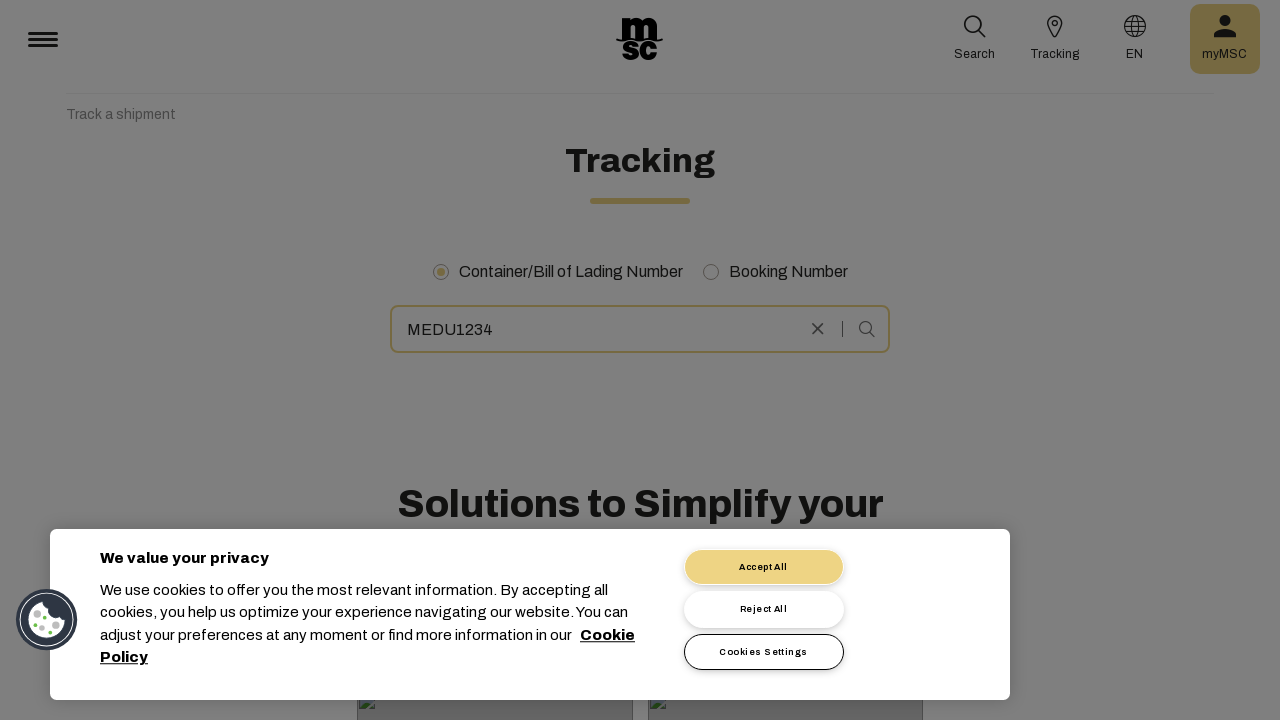

Waited 20ms before typing next character
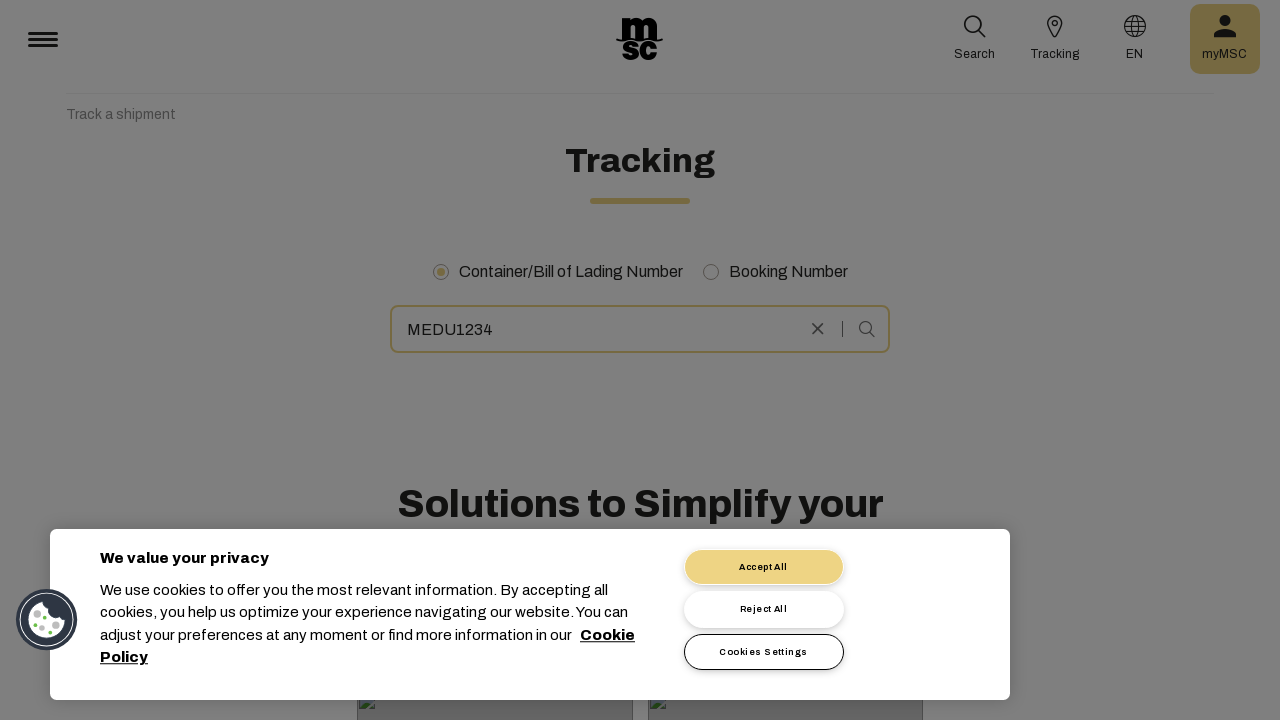

Typed character '5' into tracking number field on [id="trackingNumber"]
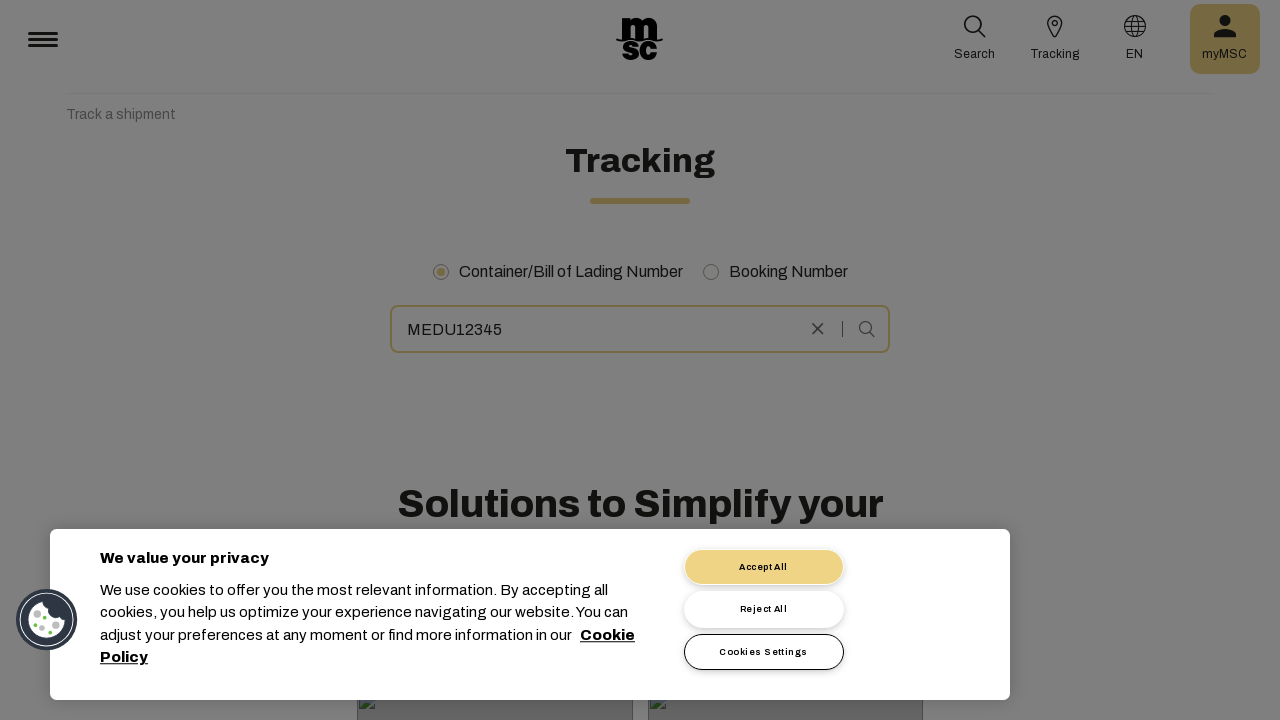

Waited 20ms before typing next character
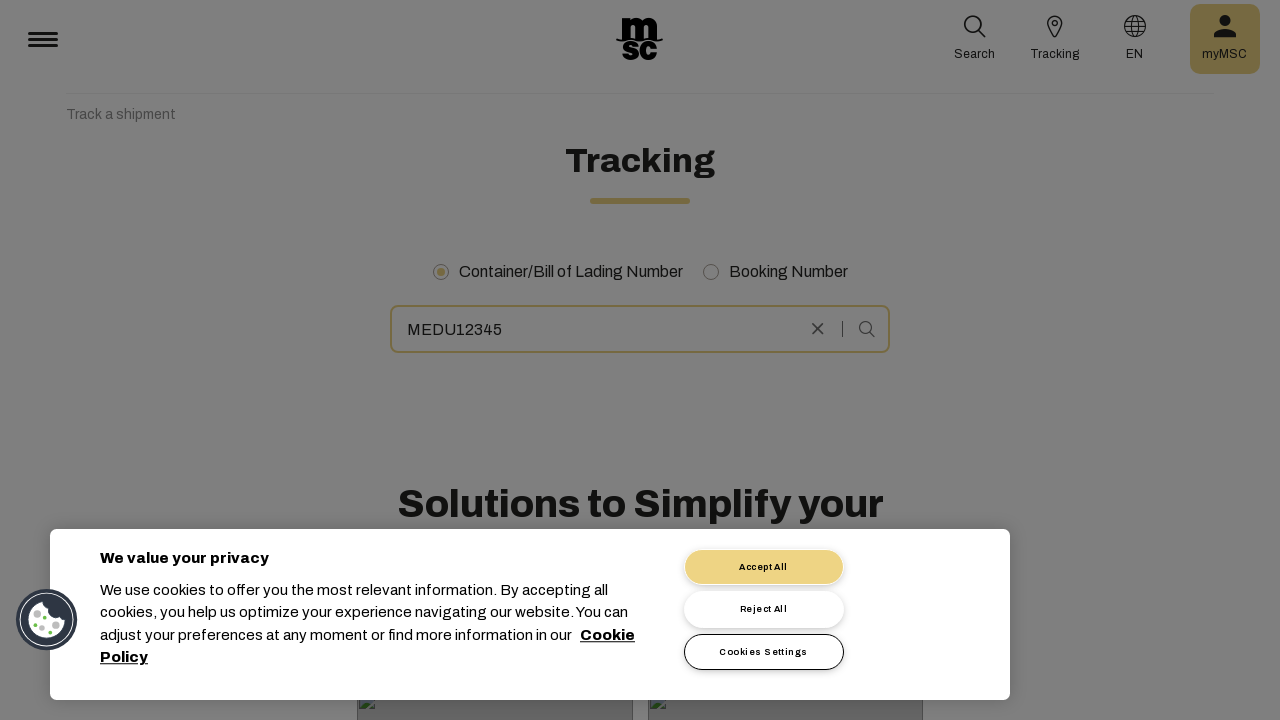

Typed character '6' into tracking number field on [id="trackingNumber"]
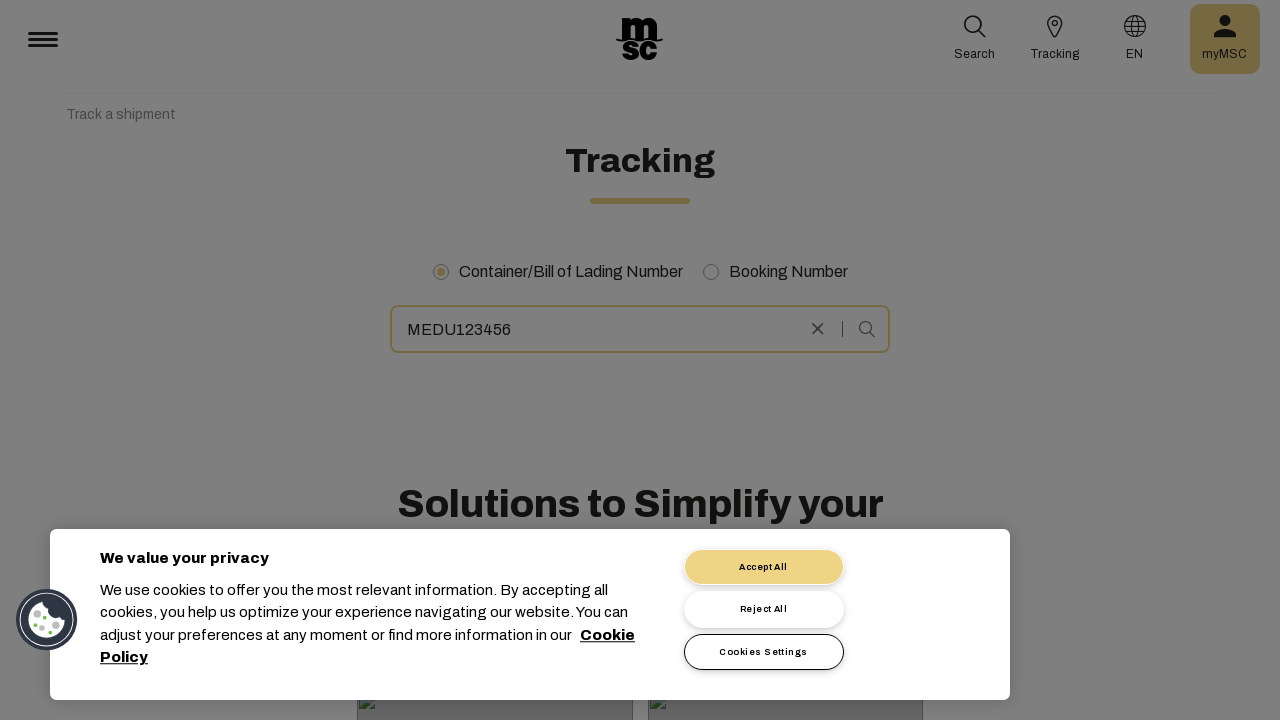

Waited 20ms before typing next character
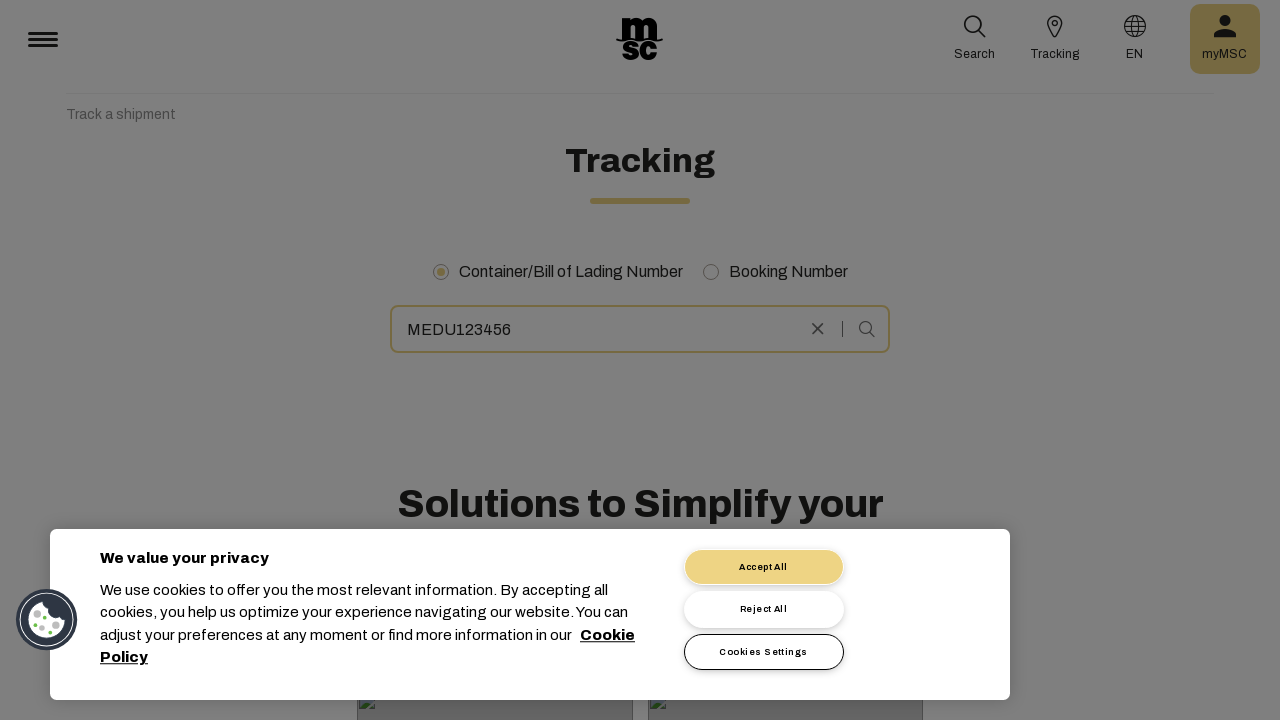

Typed character '7' into tracking number field on [id="trackingNumber"]
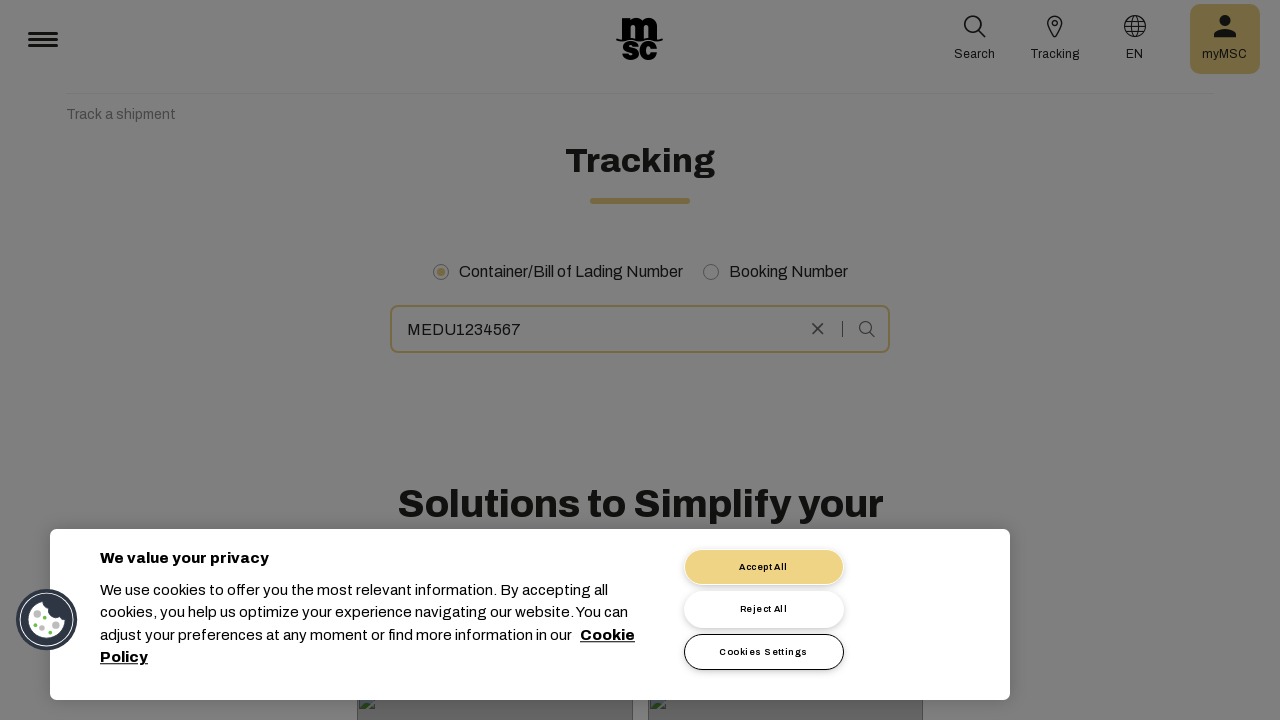

Waited 20ms before typing next character
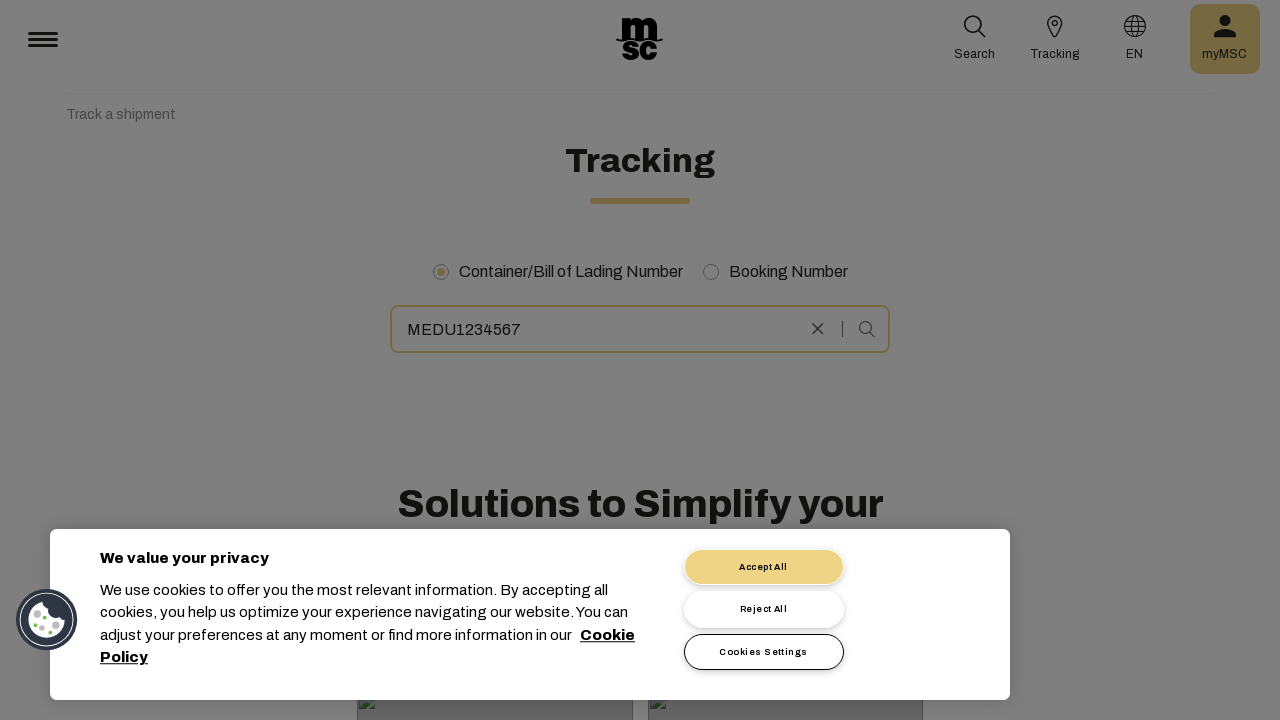

Pressed Enter to submit tracking form on [id="trackingNumber"]
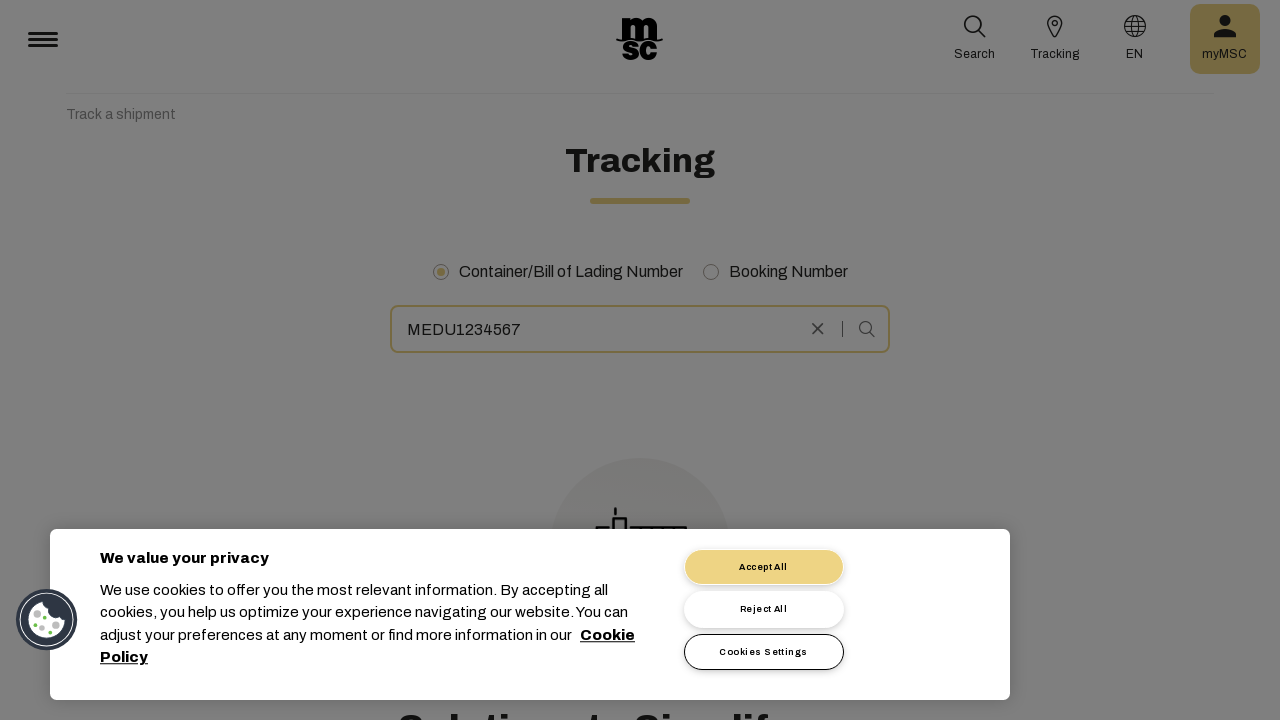

No tracking information found - timeout or element not present
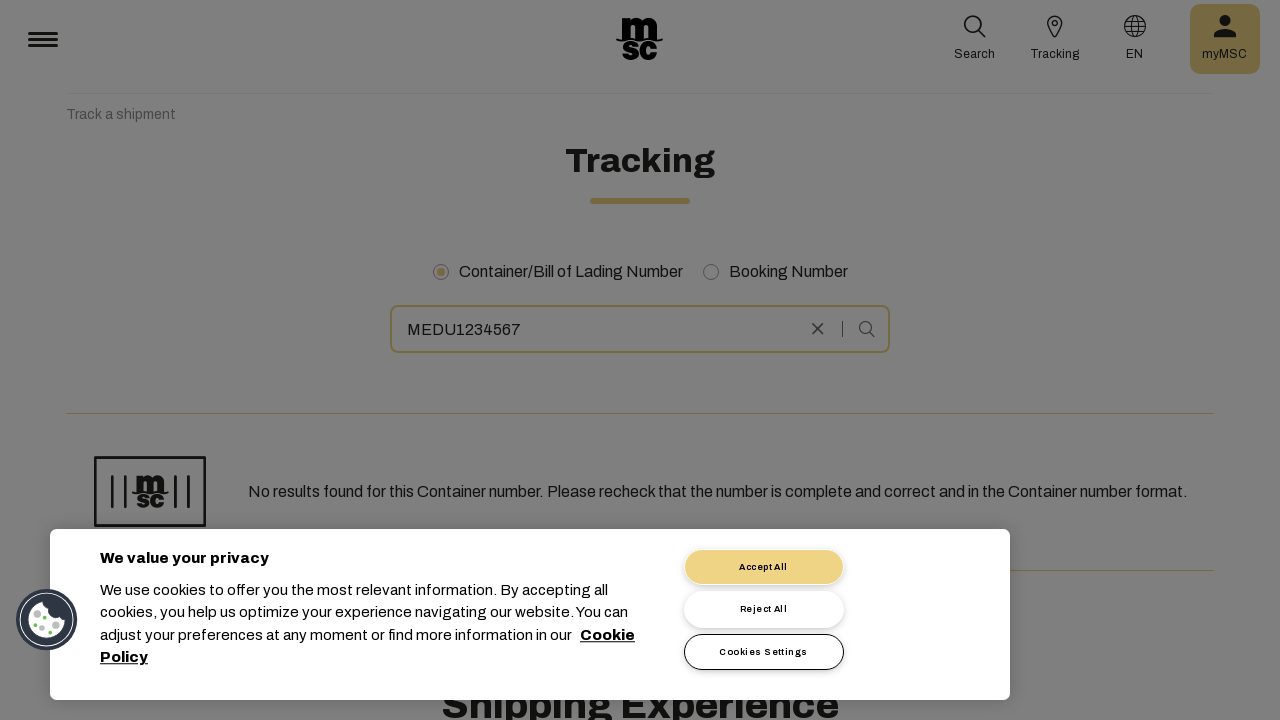

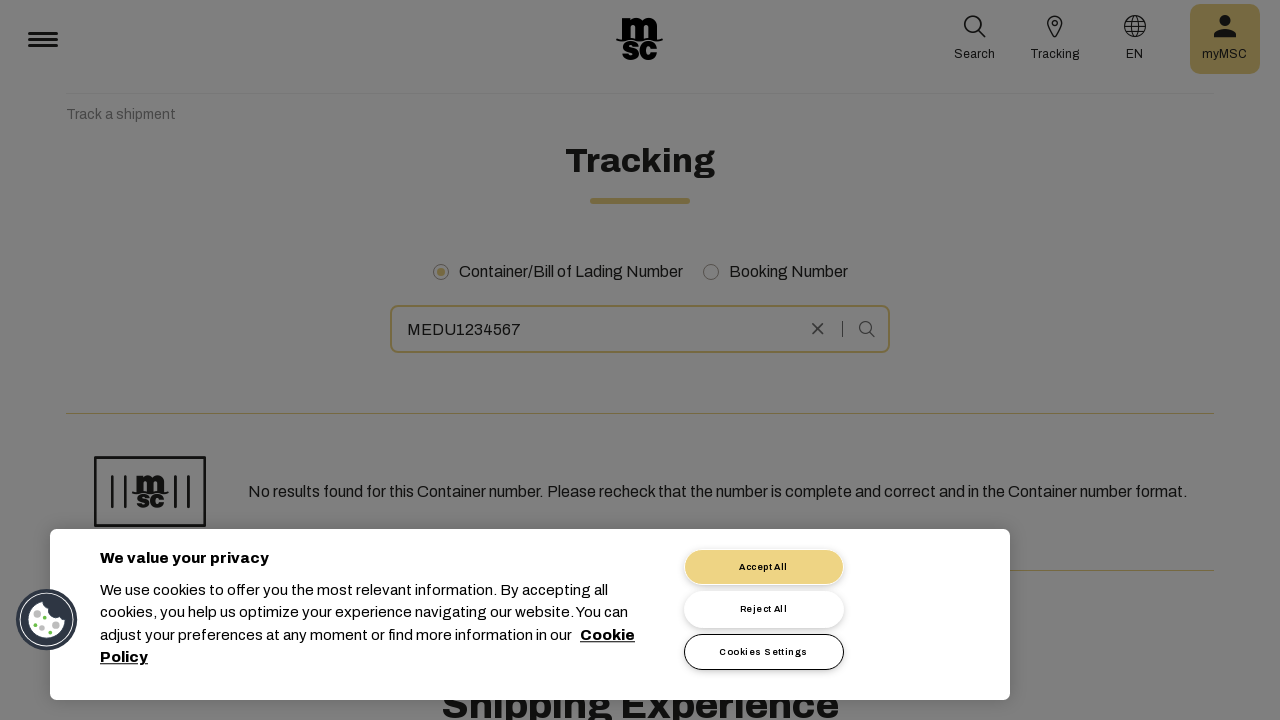